Navigates to GitHub homepage and verifies the page loads by checking the title

Starting URL: https://github.com

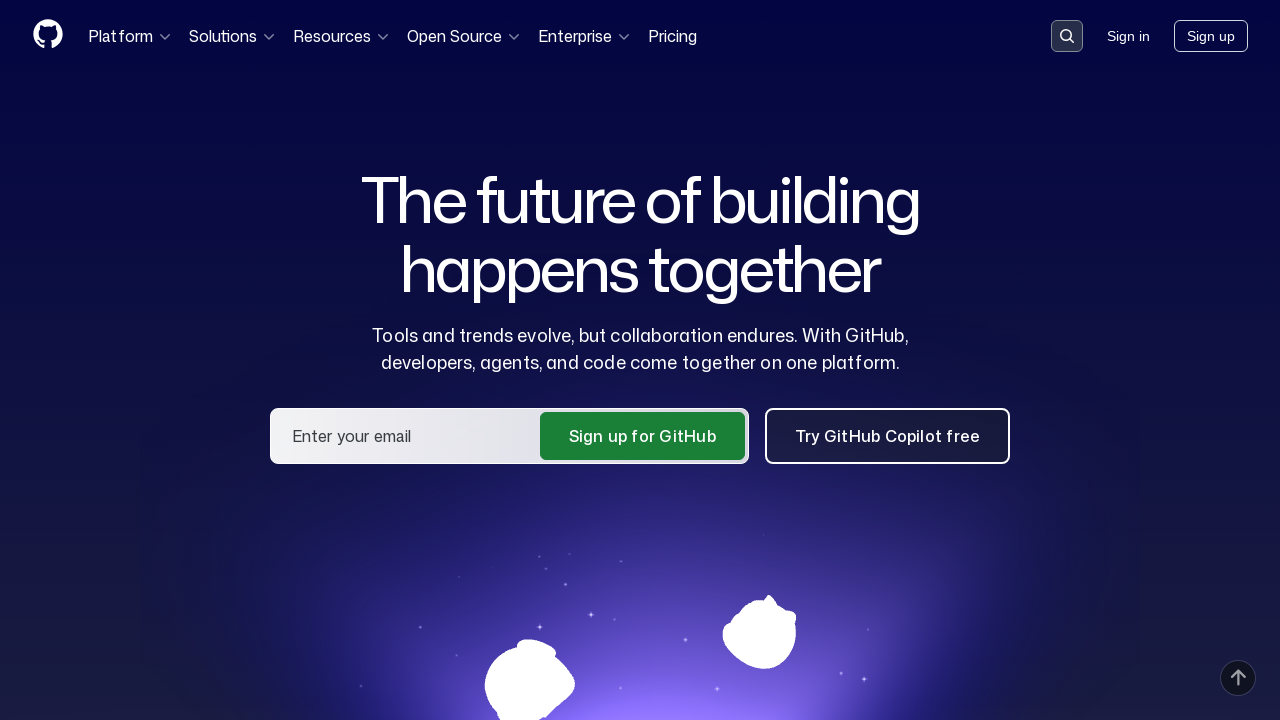

Navigated to GitHub homepage
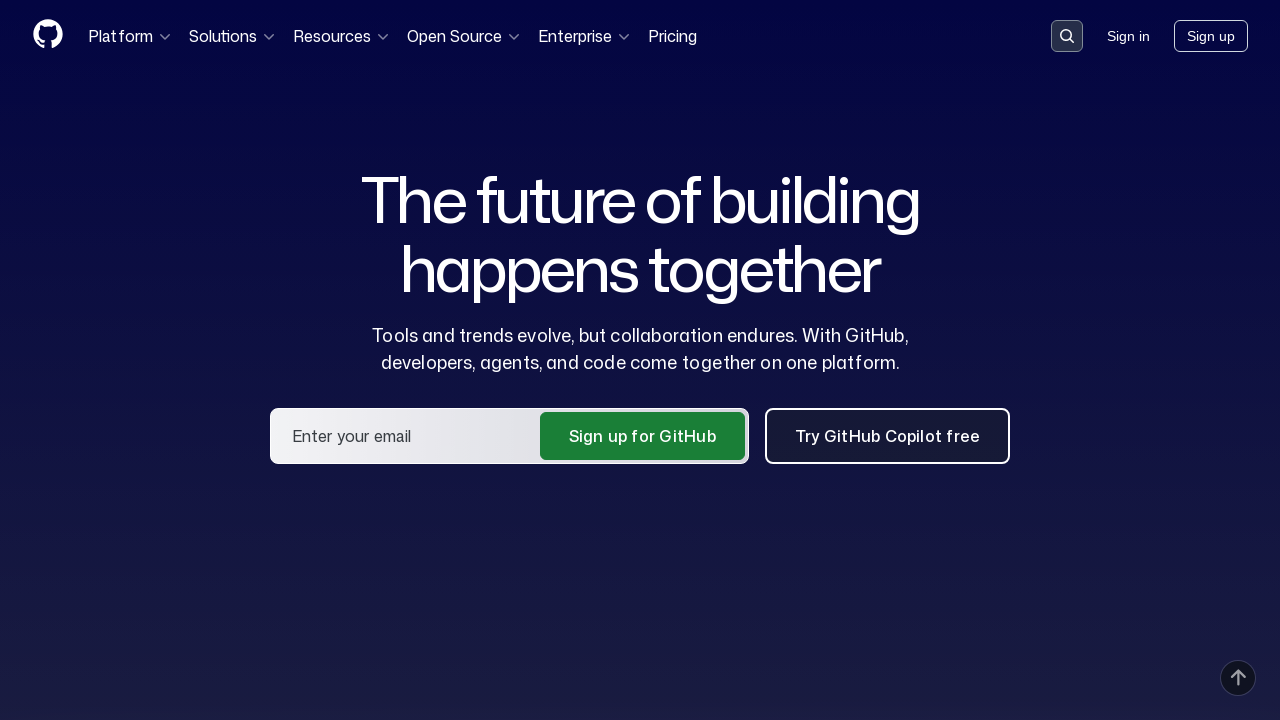

Waited for page to load (DOM content loaded)
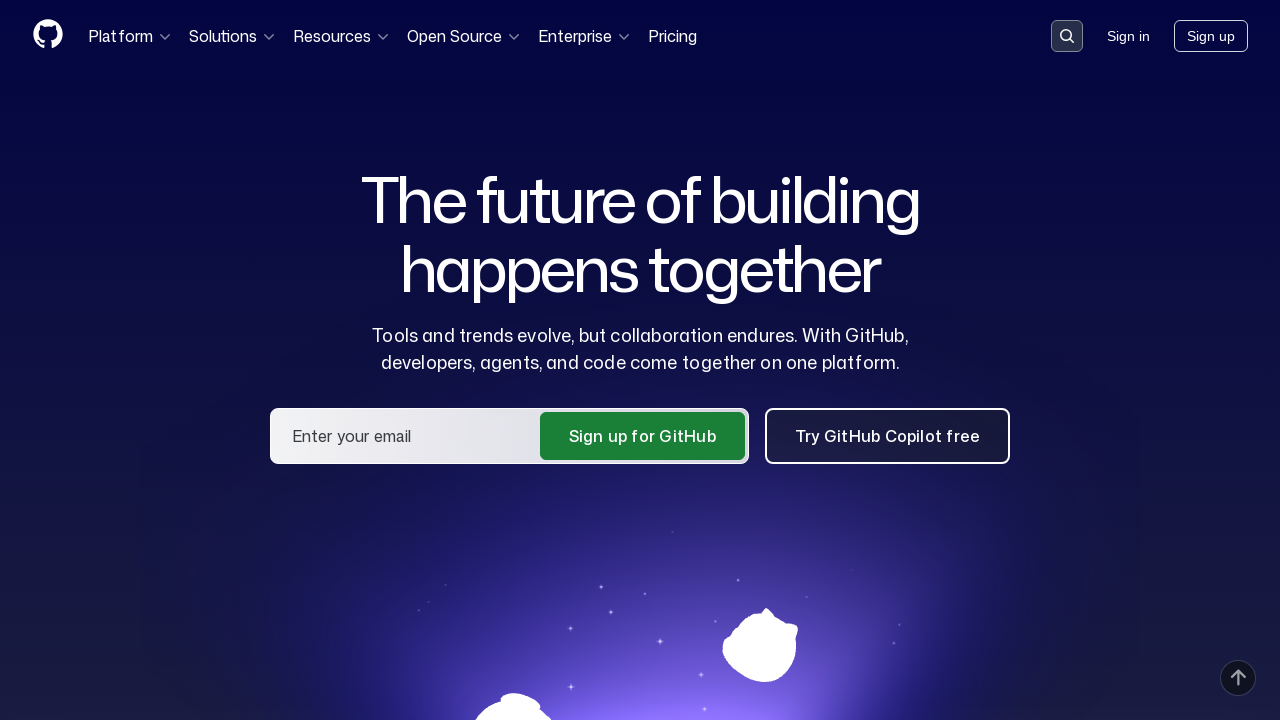

Retrieved page title
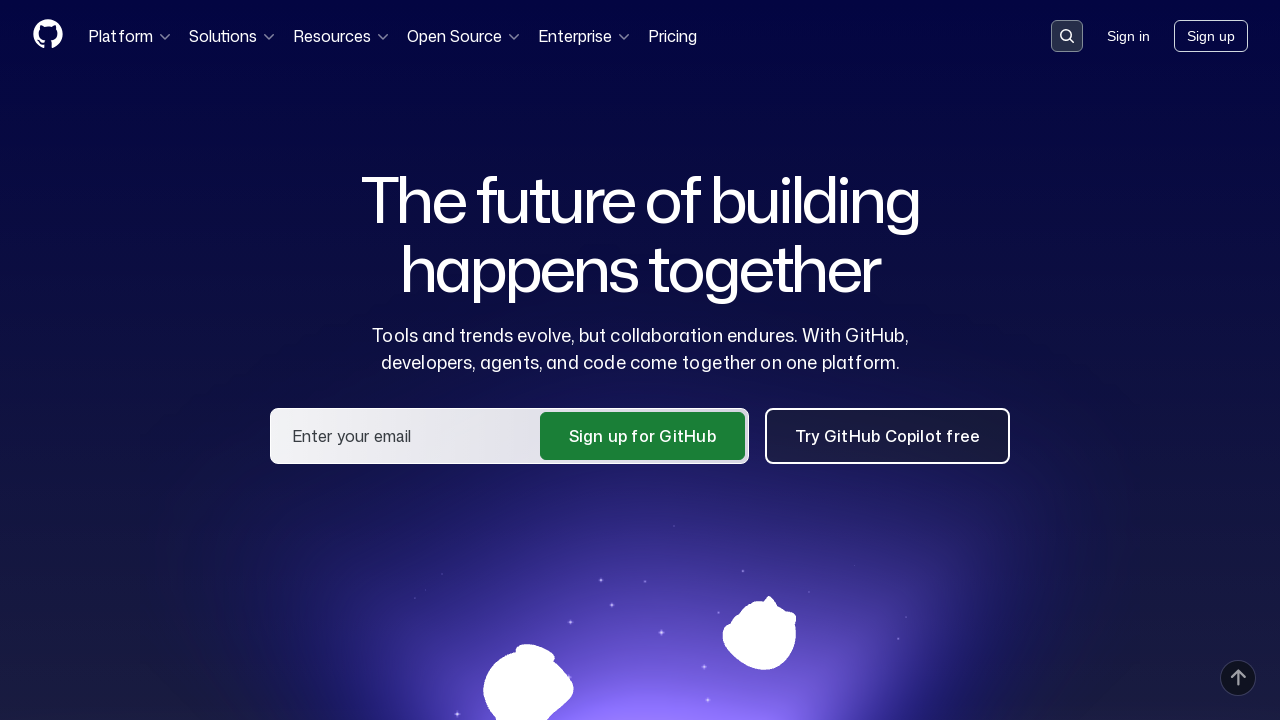

Verified page title contains 'GitHub'
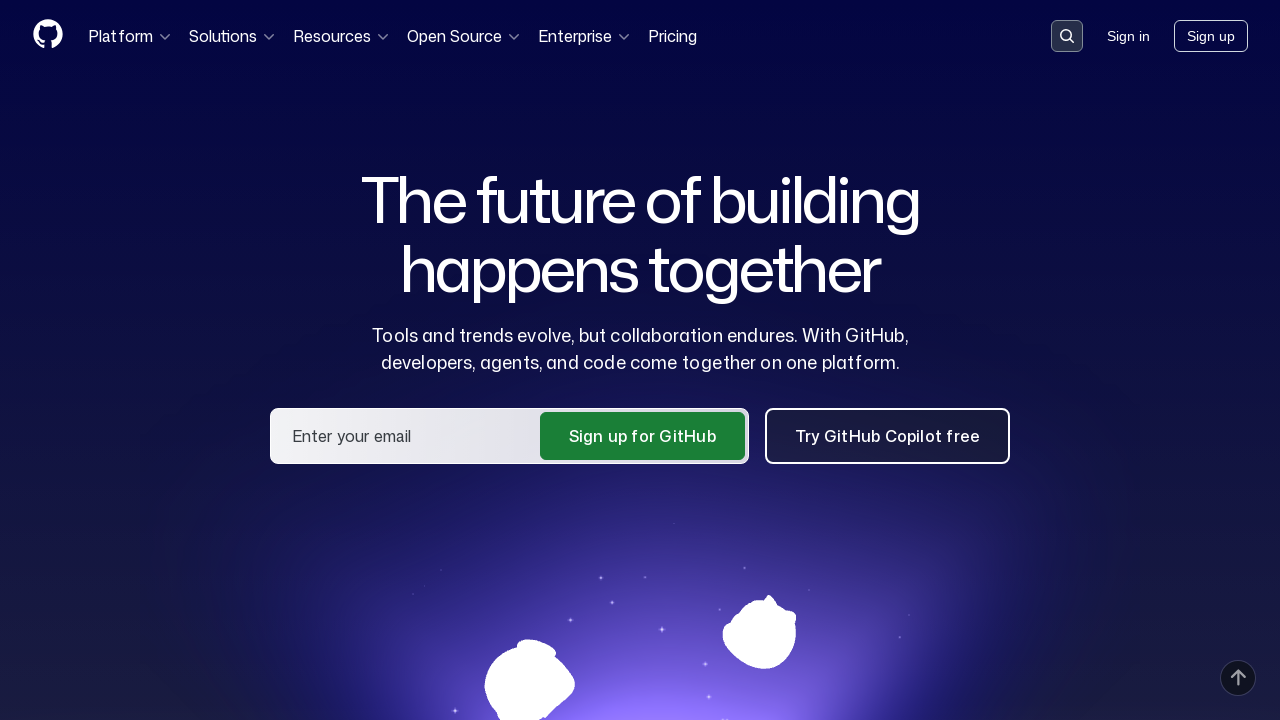

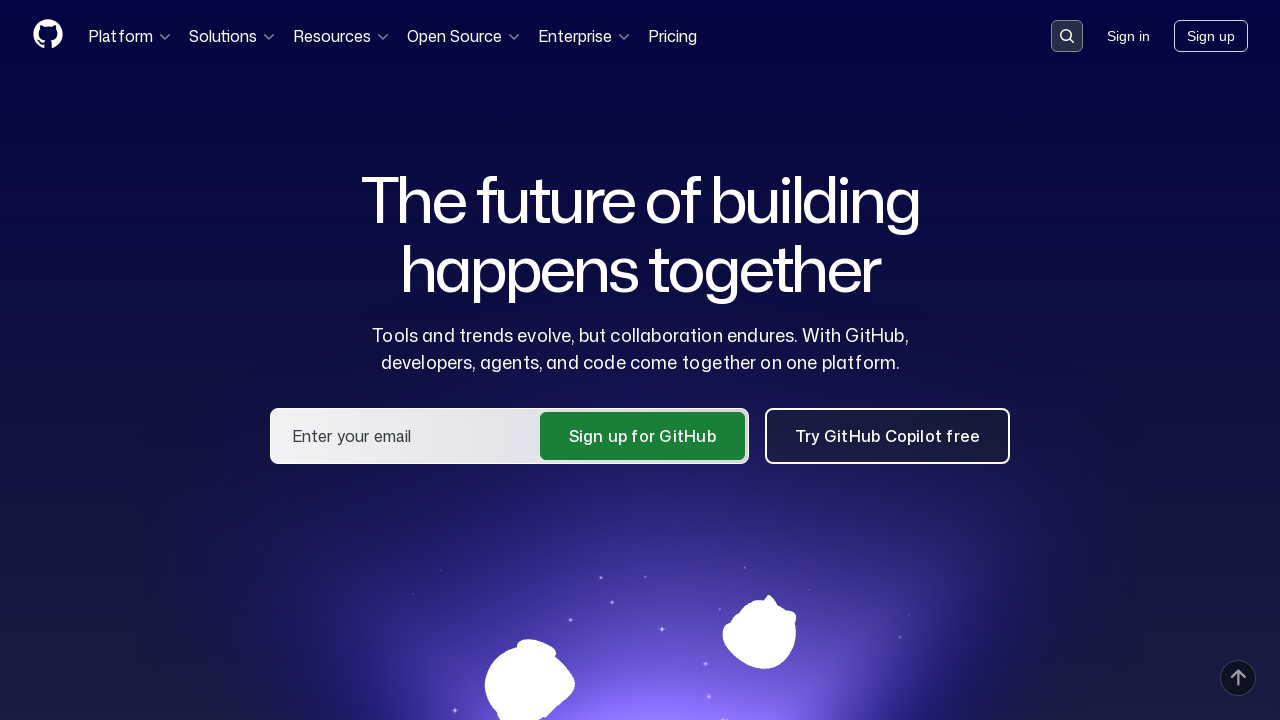